Tests adding specific vegetables (Cauliflower, Brocolli, Beetroot) to cart on a grocery shopping practice website by iterating through product listings and clicking add to cart buttons for matching items

Starting URL: https://rahulshettyacademy.com/seleniumPractise/

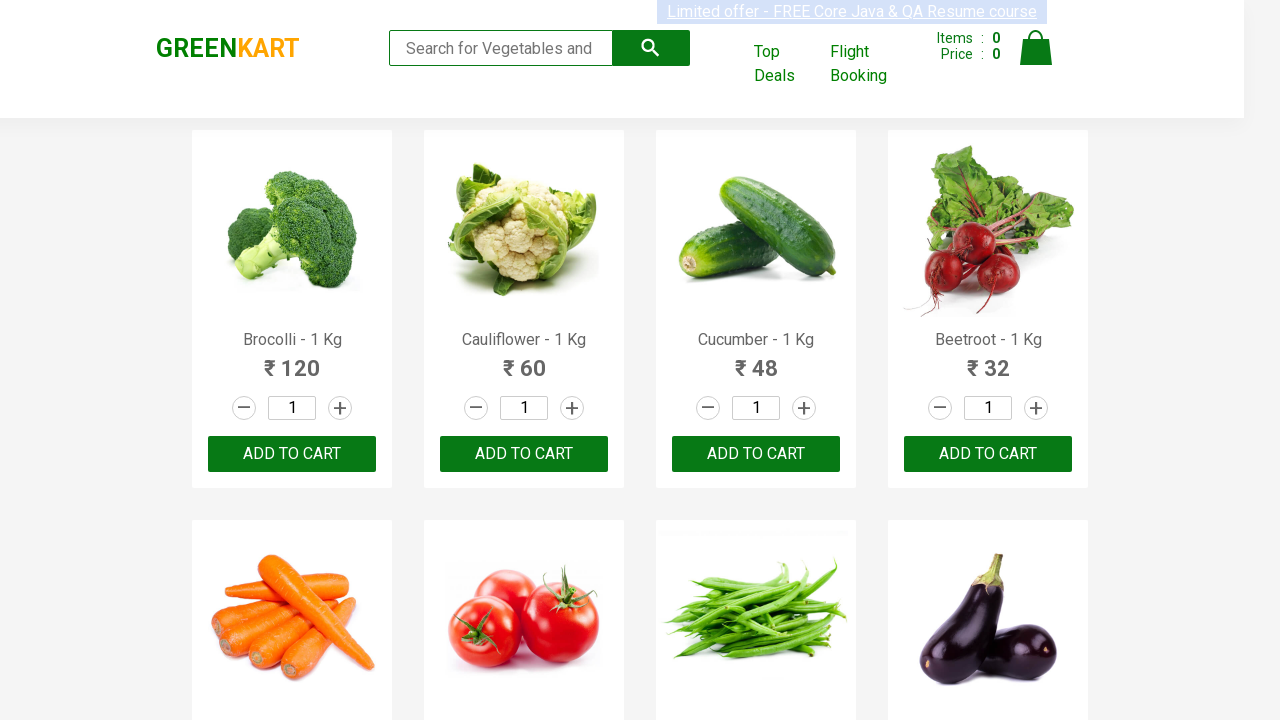

Waited for product listings to load
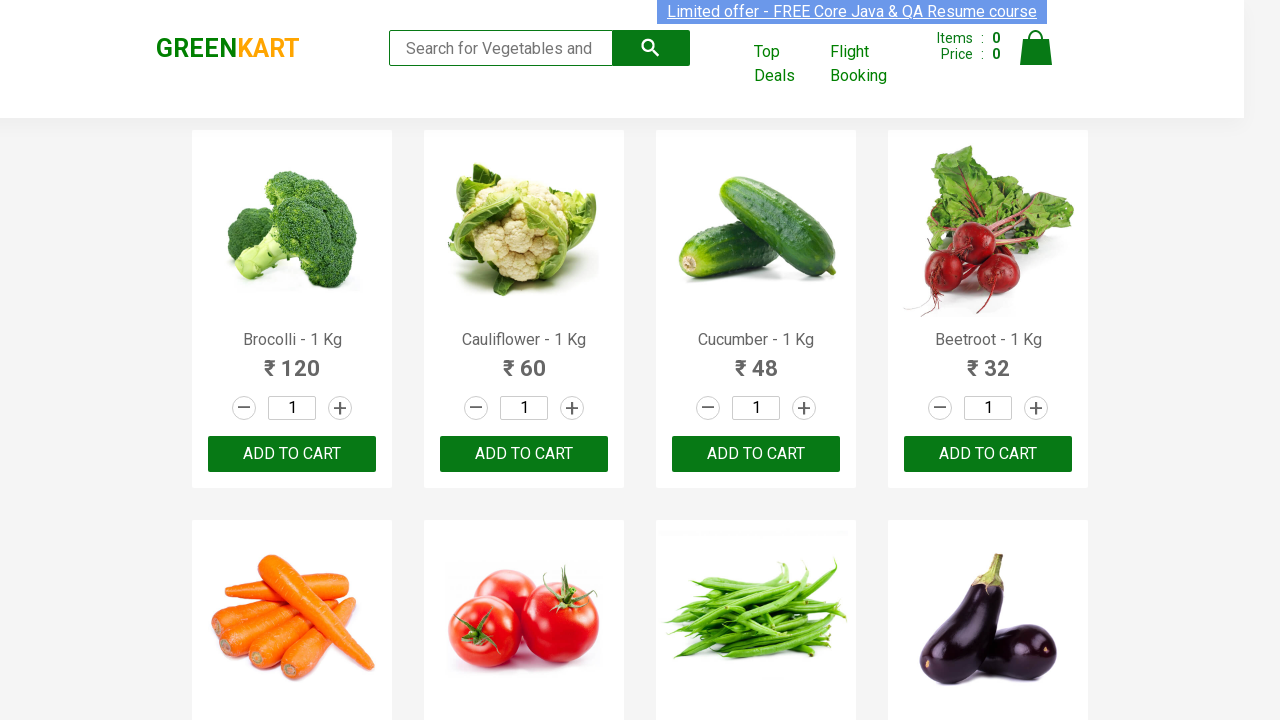

Retrieved all product elements from the page
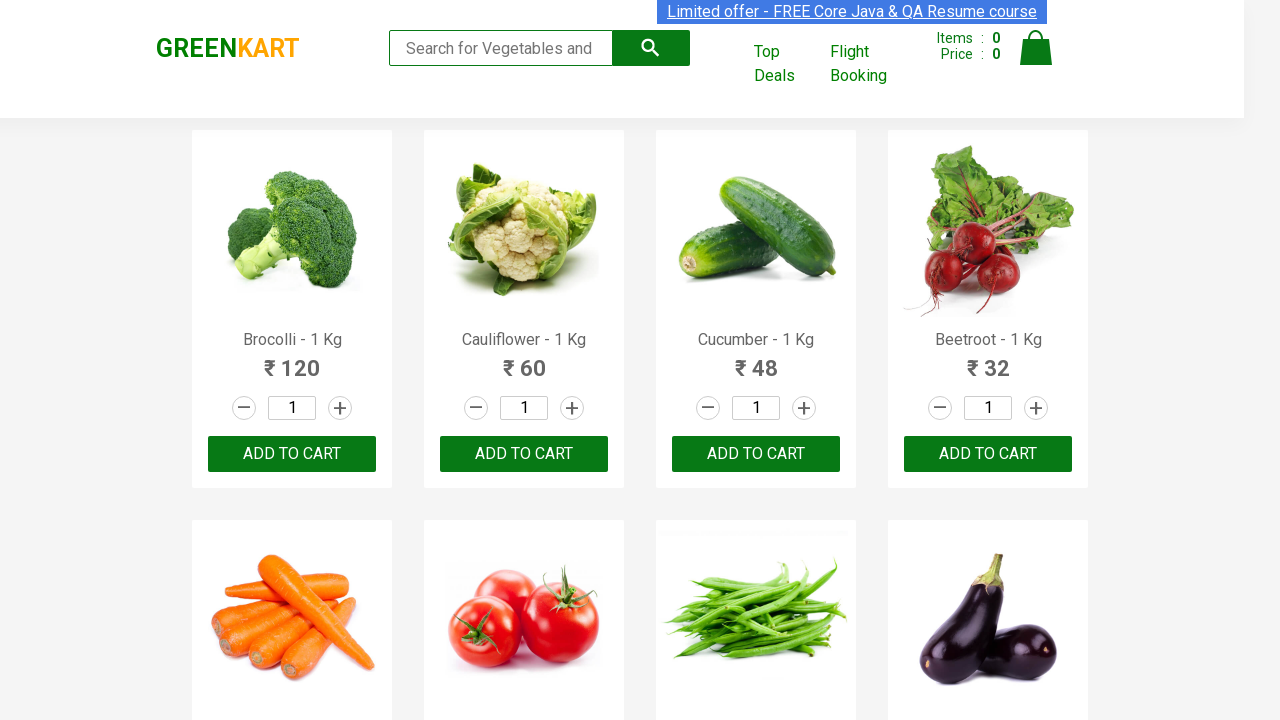

Retrieved text content from product #1
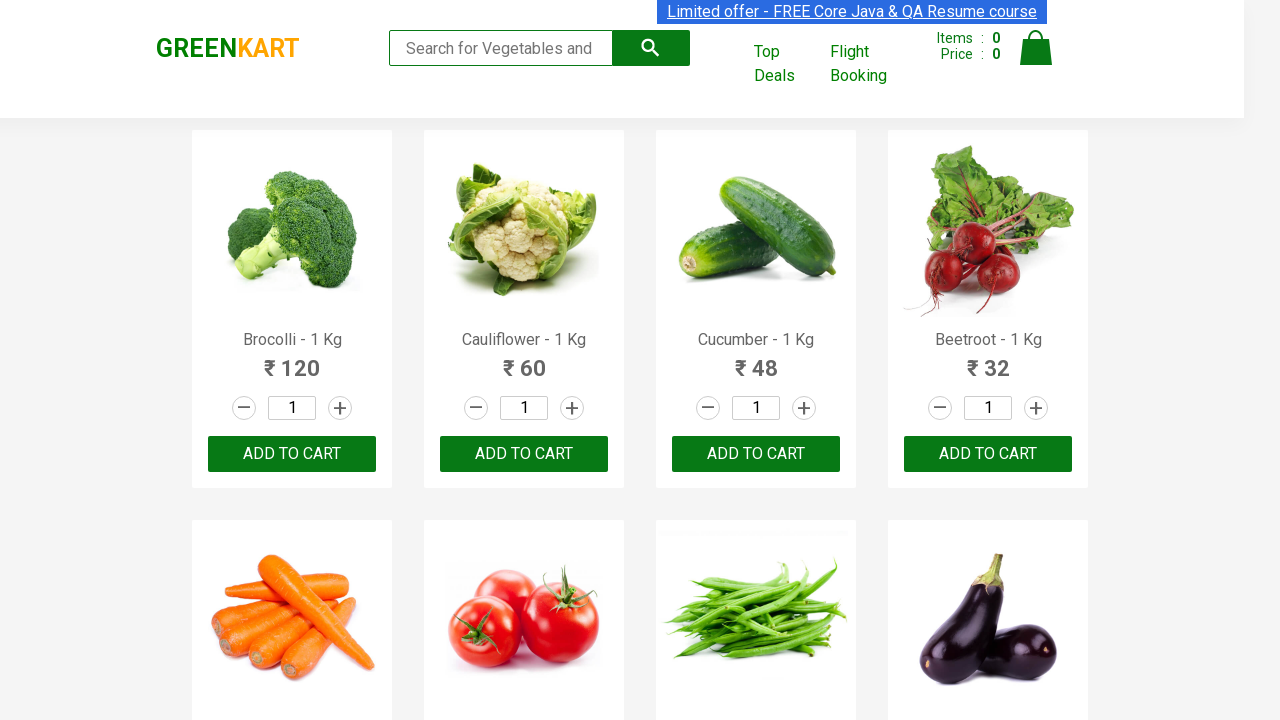

Clicked 'Add to Cart' button for Brocolli at (292, 454) on div.product-action button >> nth=0
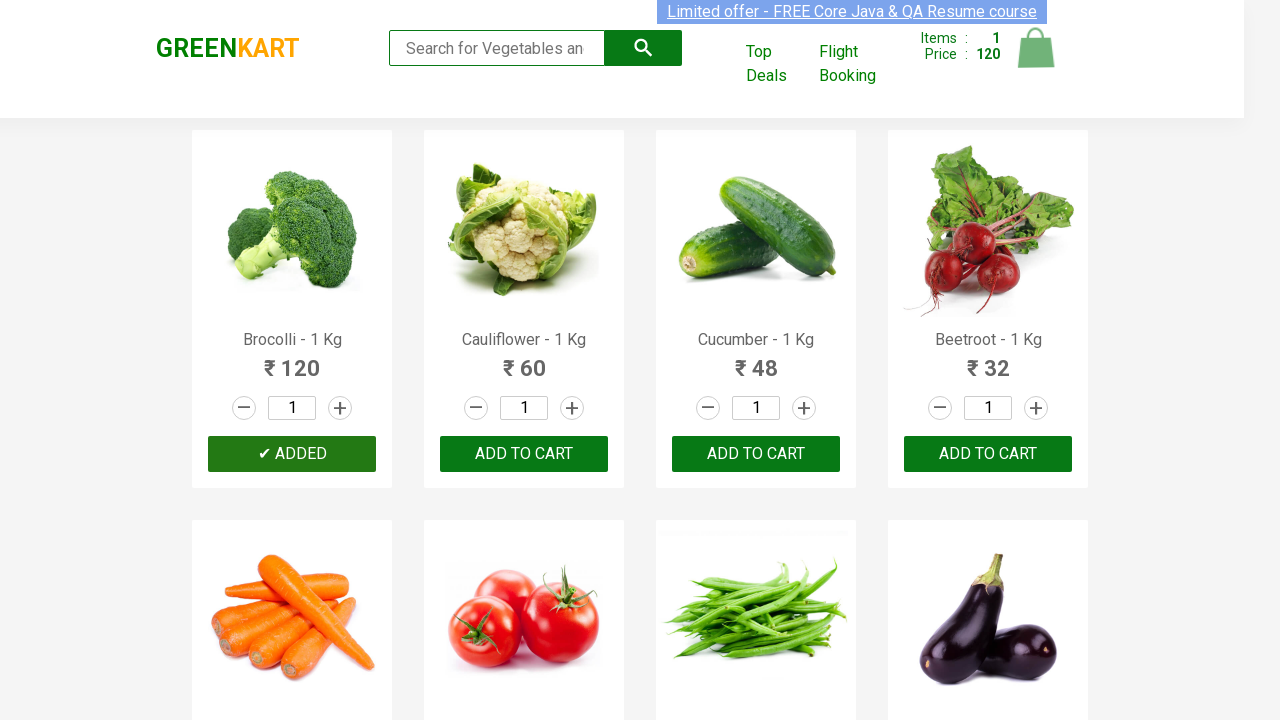

Retrieved text content from product #2
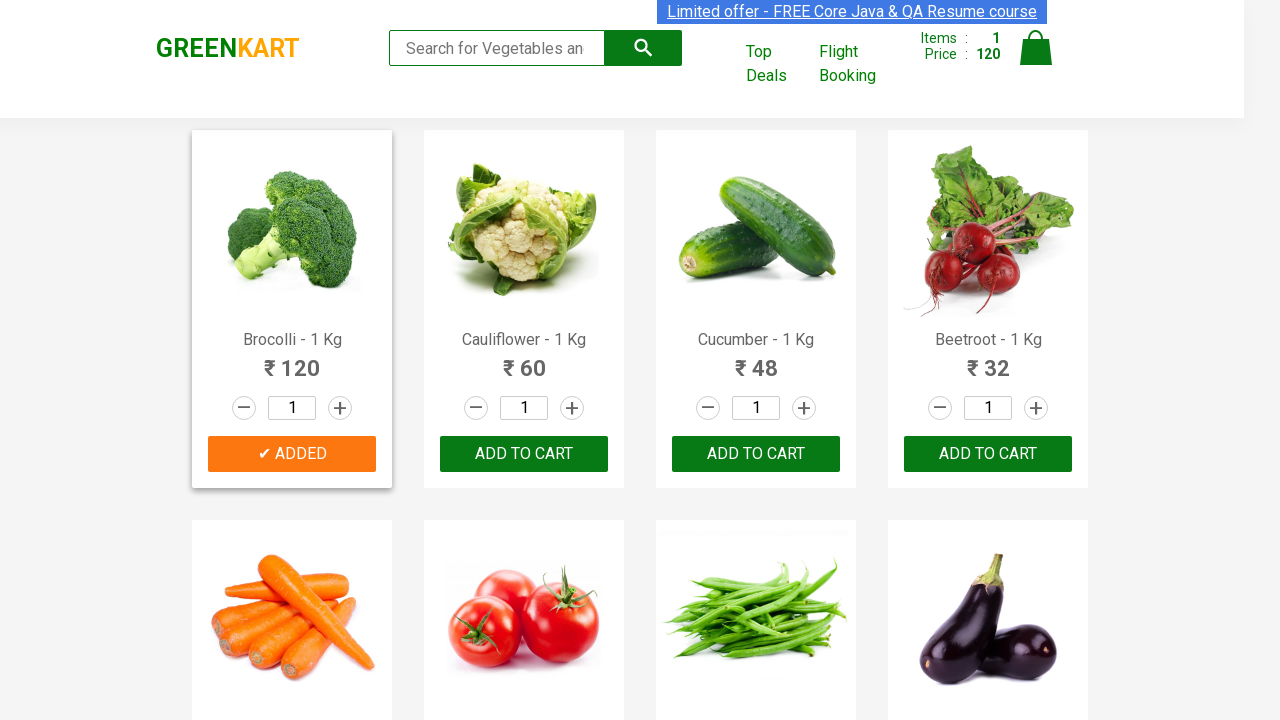

Clicked 'Add to Cart' button for Cauliflower at (524, 454) on div.product-action button >> nth=1
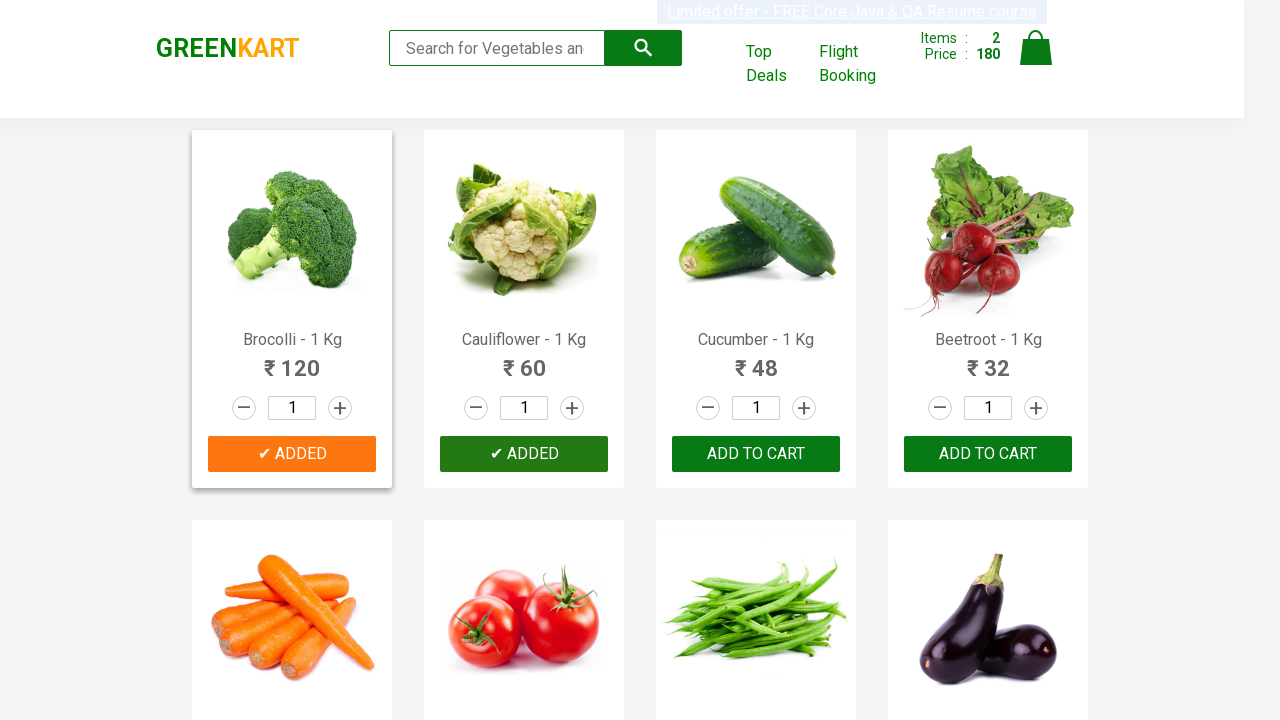

Retrieved text content from product #3
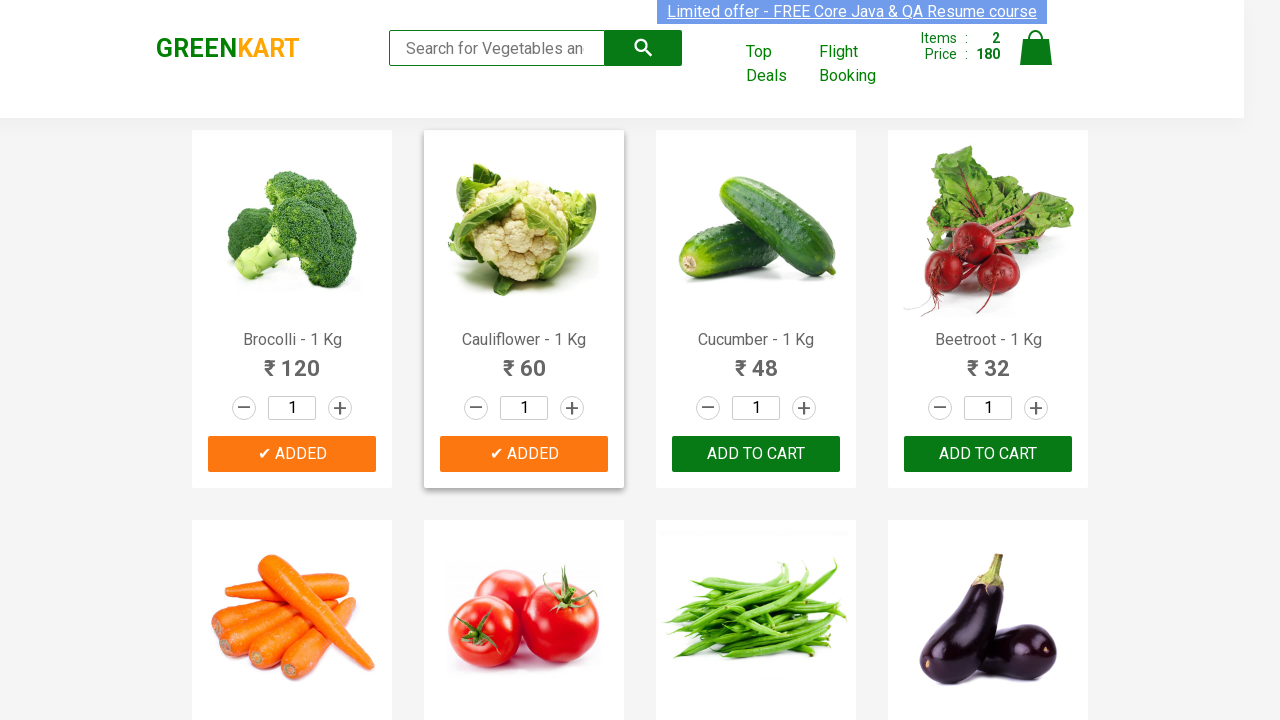

Retrieved text content from product #4
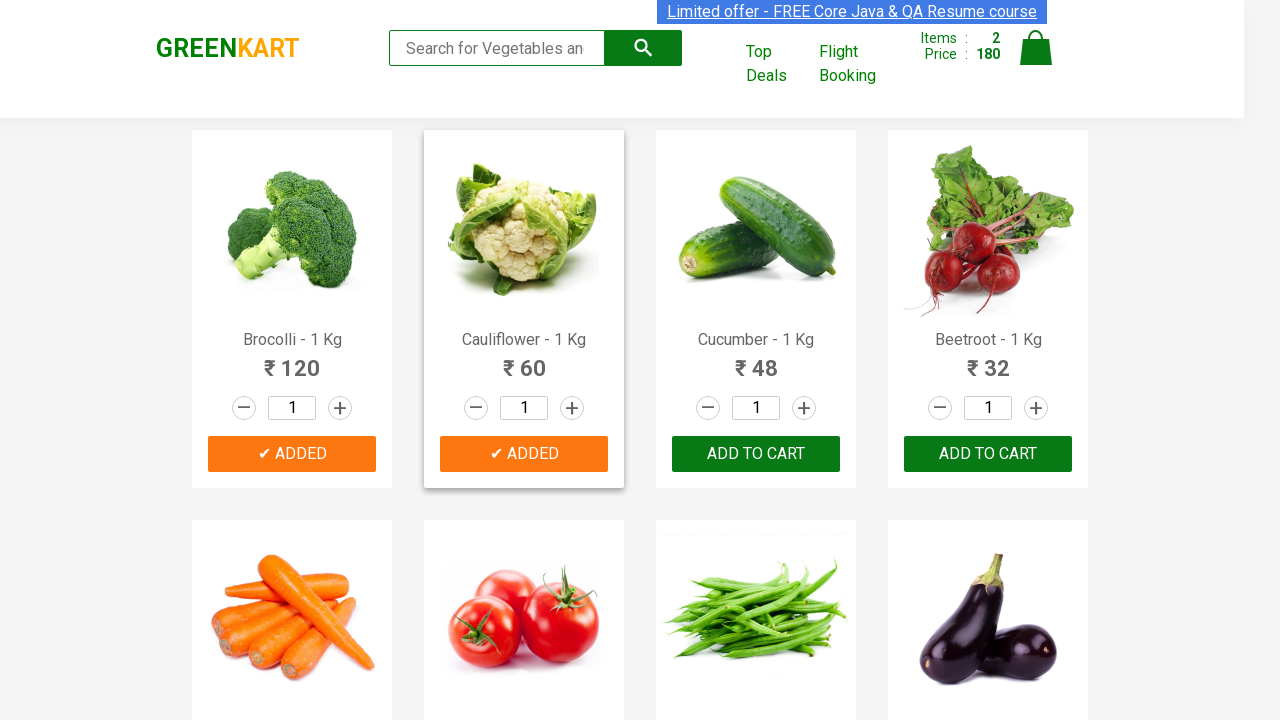

Clicked 'Add to Cart' button for Beetroot at (988, 454) on div.product-action button >> nth=3
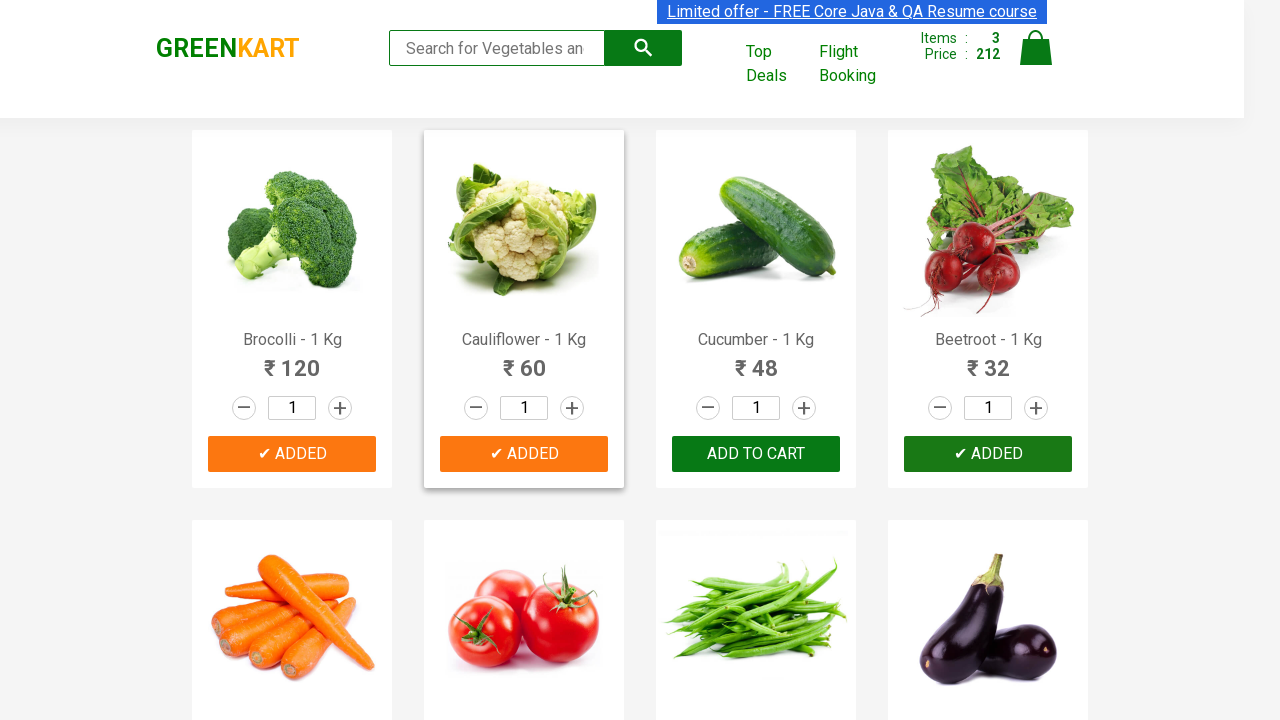

Retrieved text content from product #5
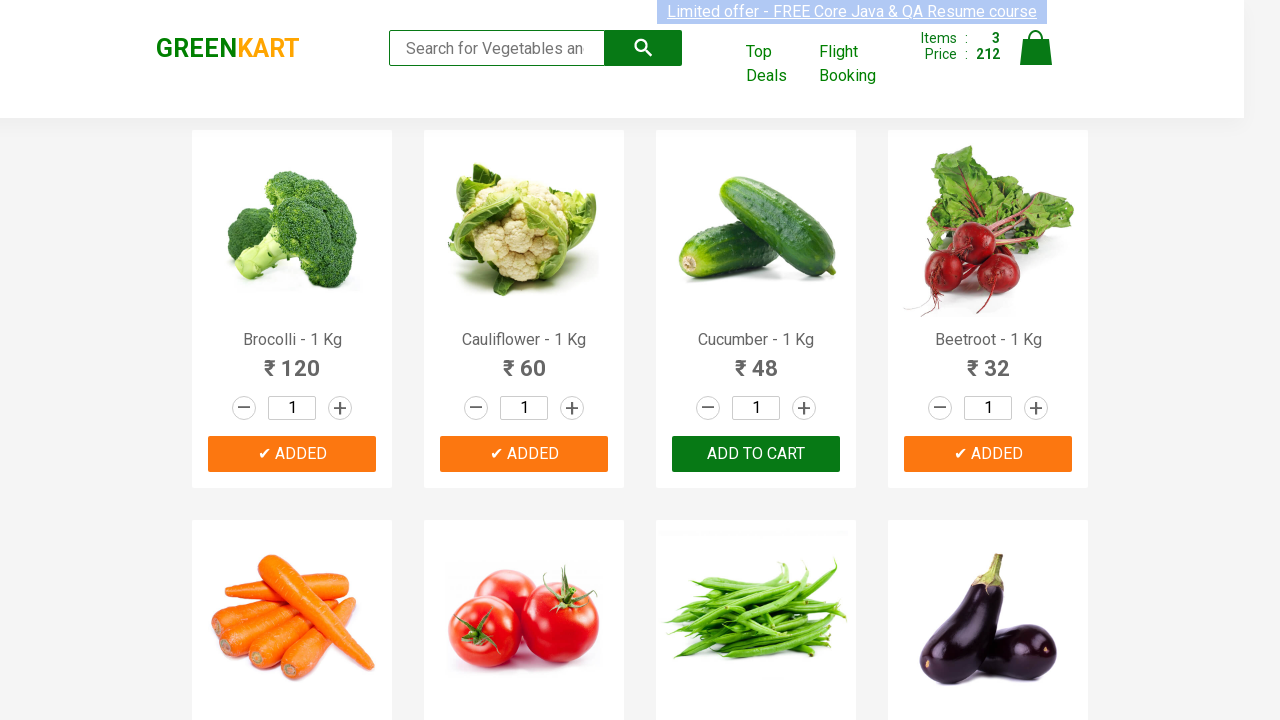

Retrieved text content from product #6
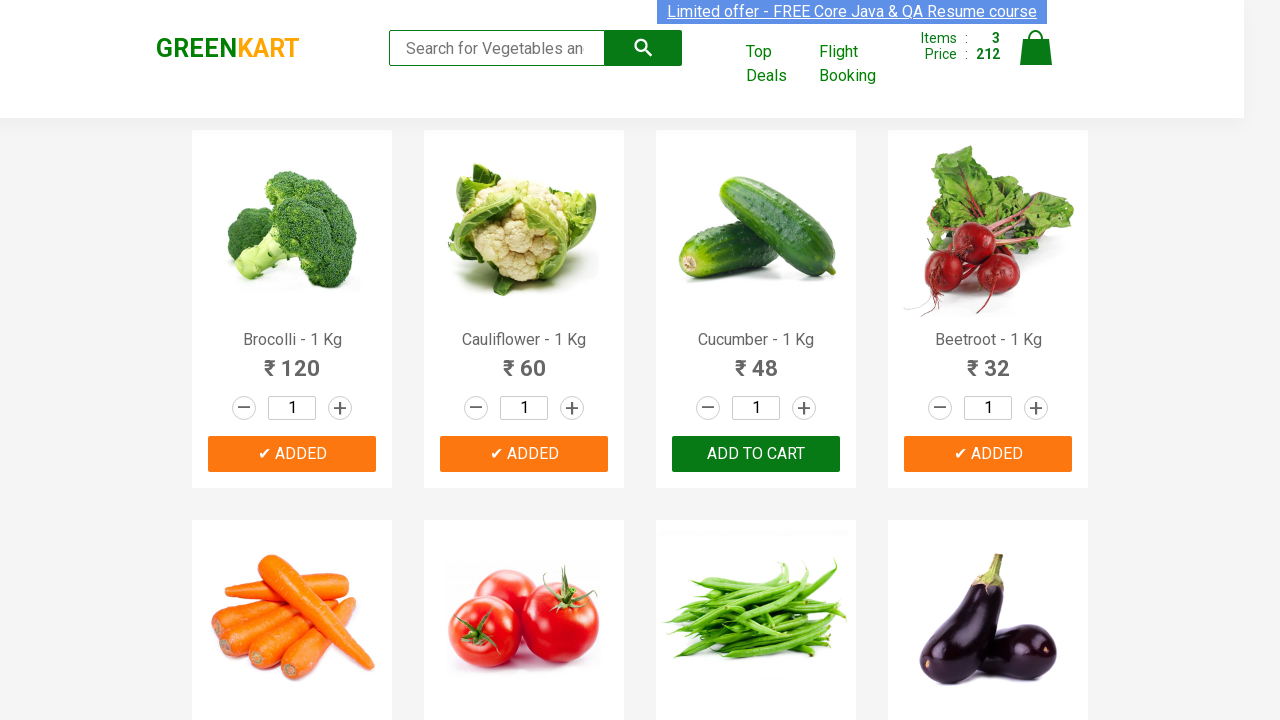

Retrieved text content from product #7
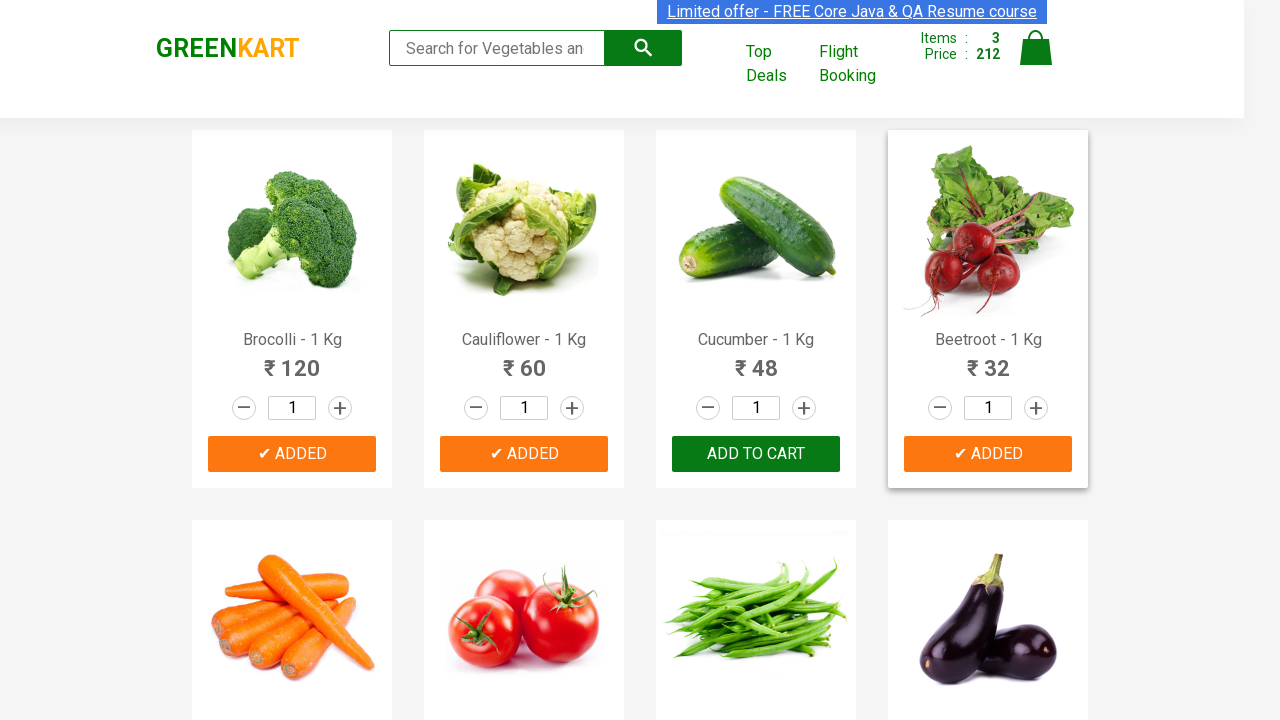

Retrieved text content from product #8
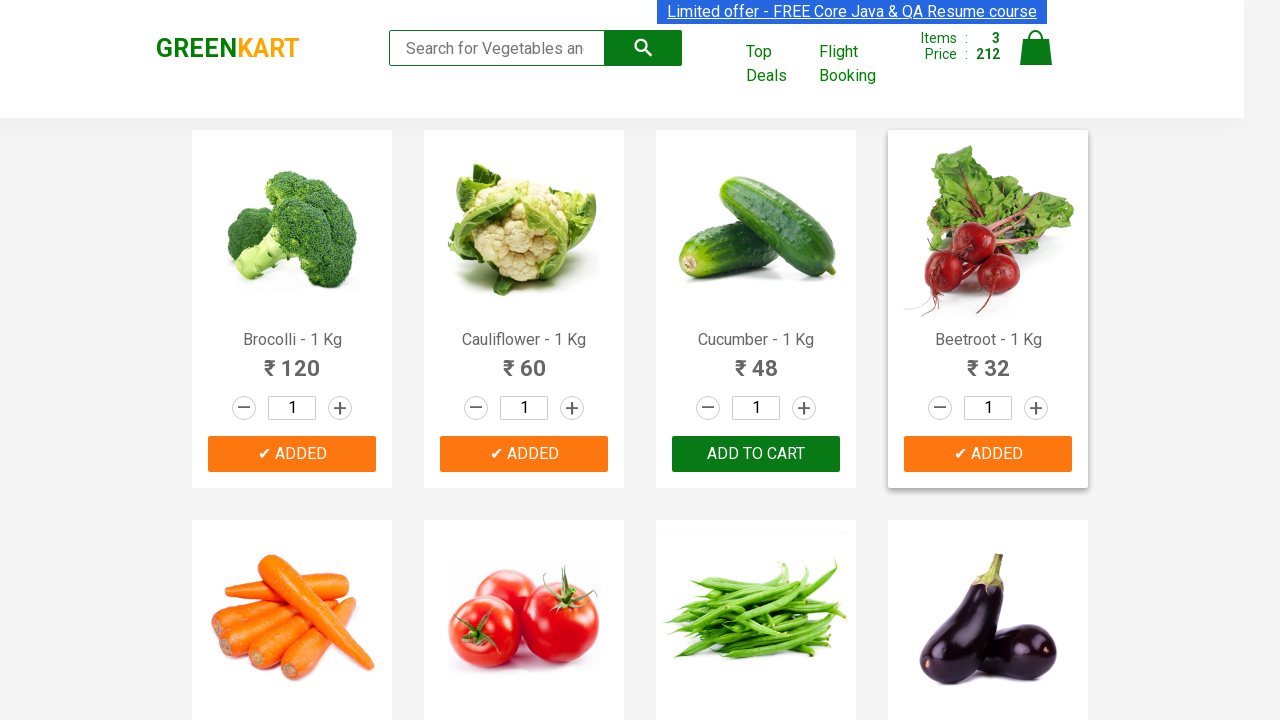

Retrieved text content from product #9
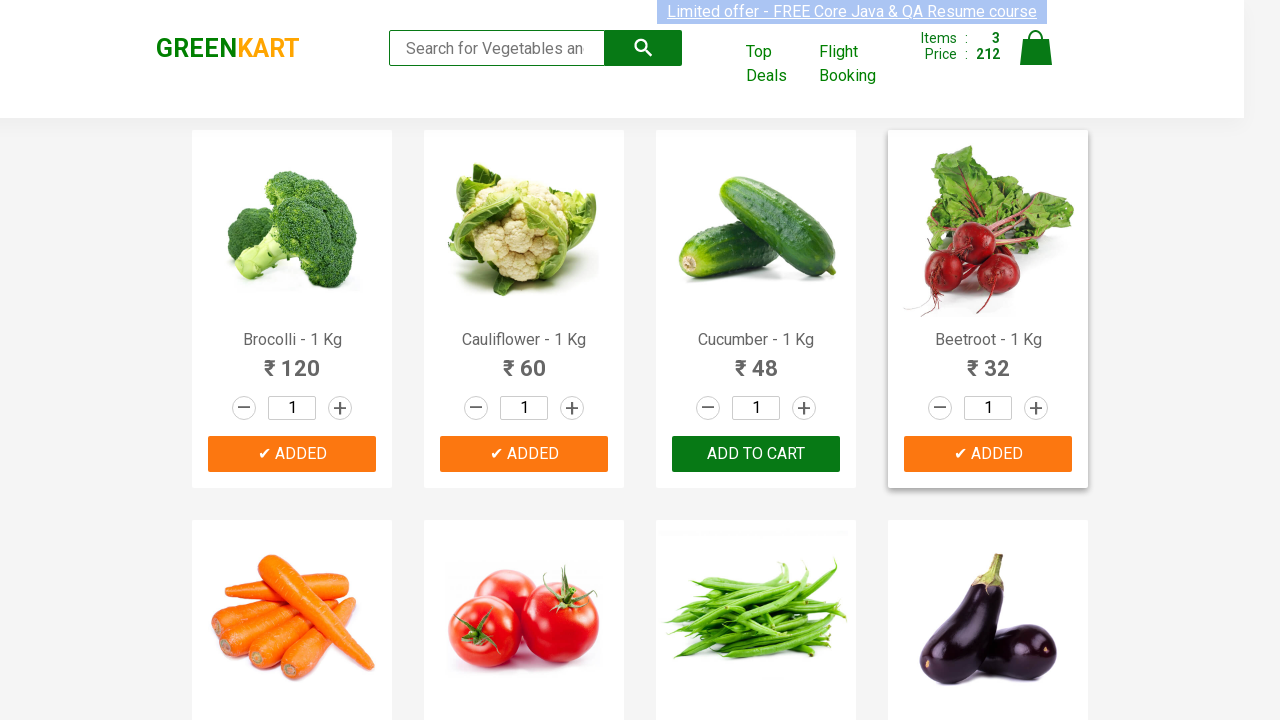

Retrieved text content from product #10
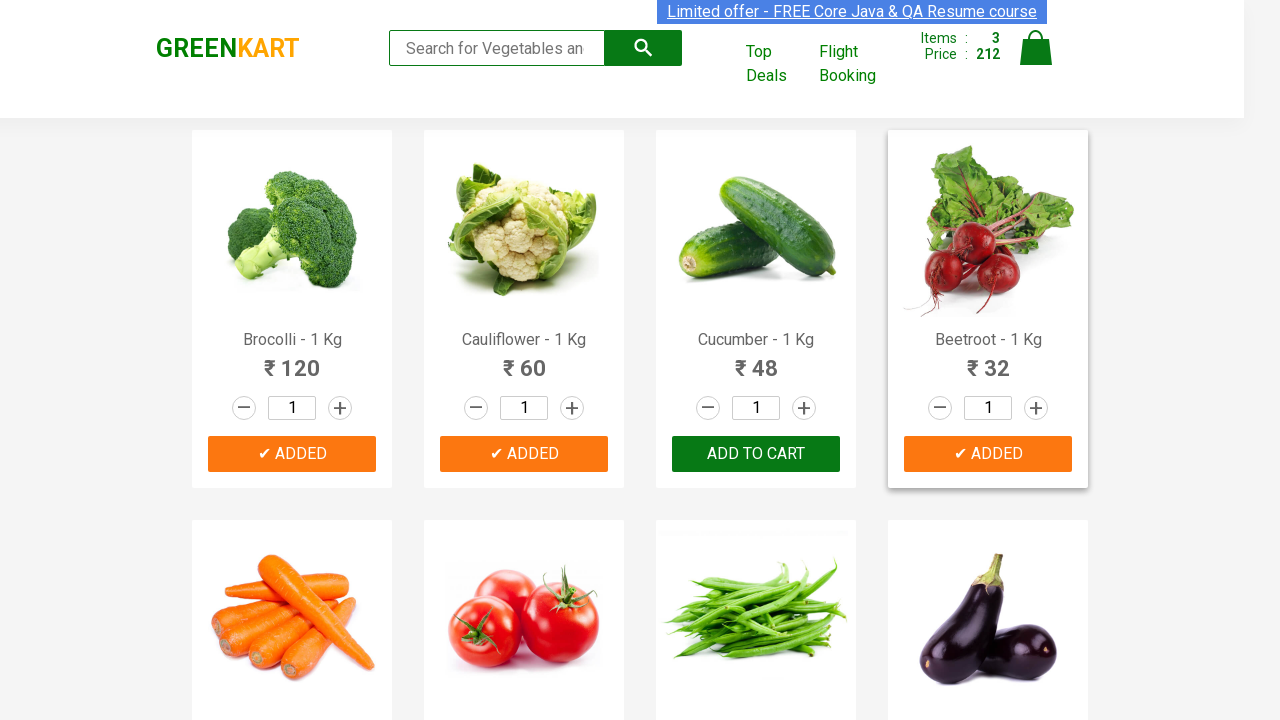

Retrieved text content from product #11
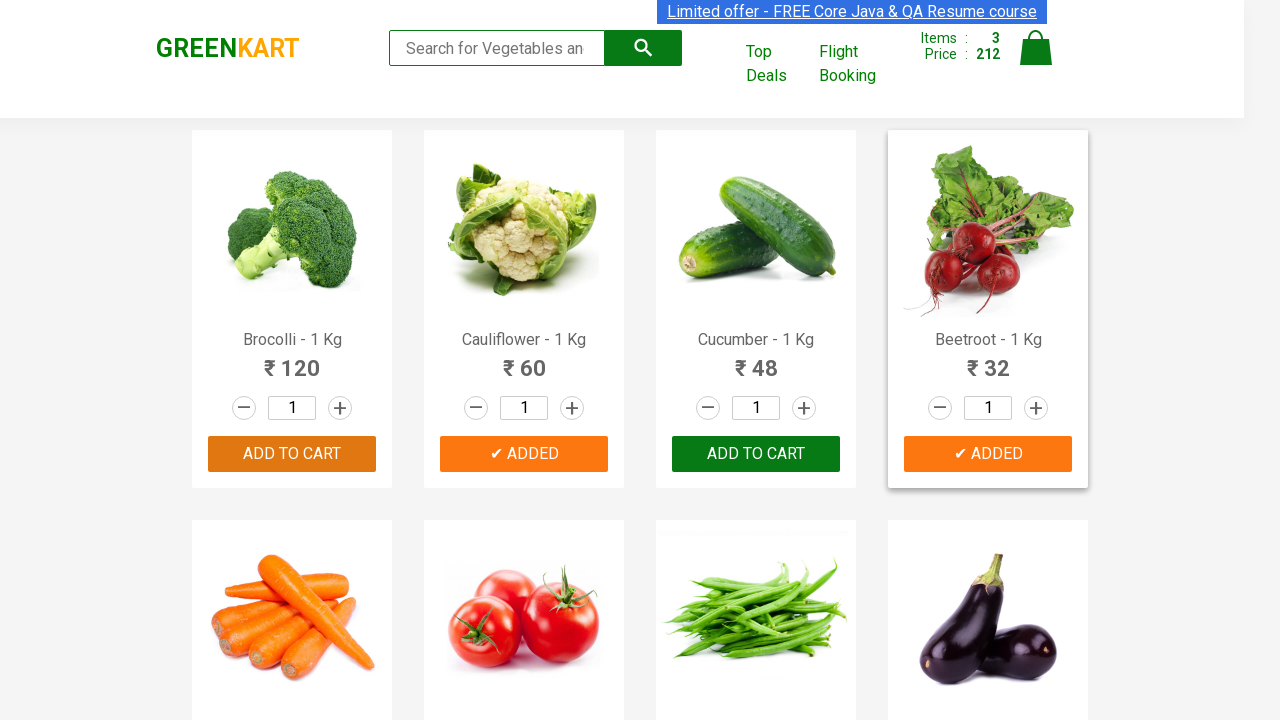

Retrieved text content from product #12
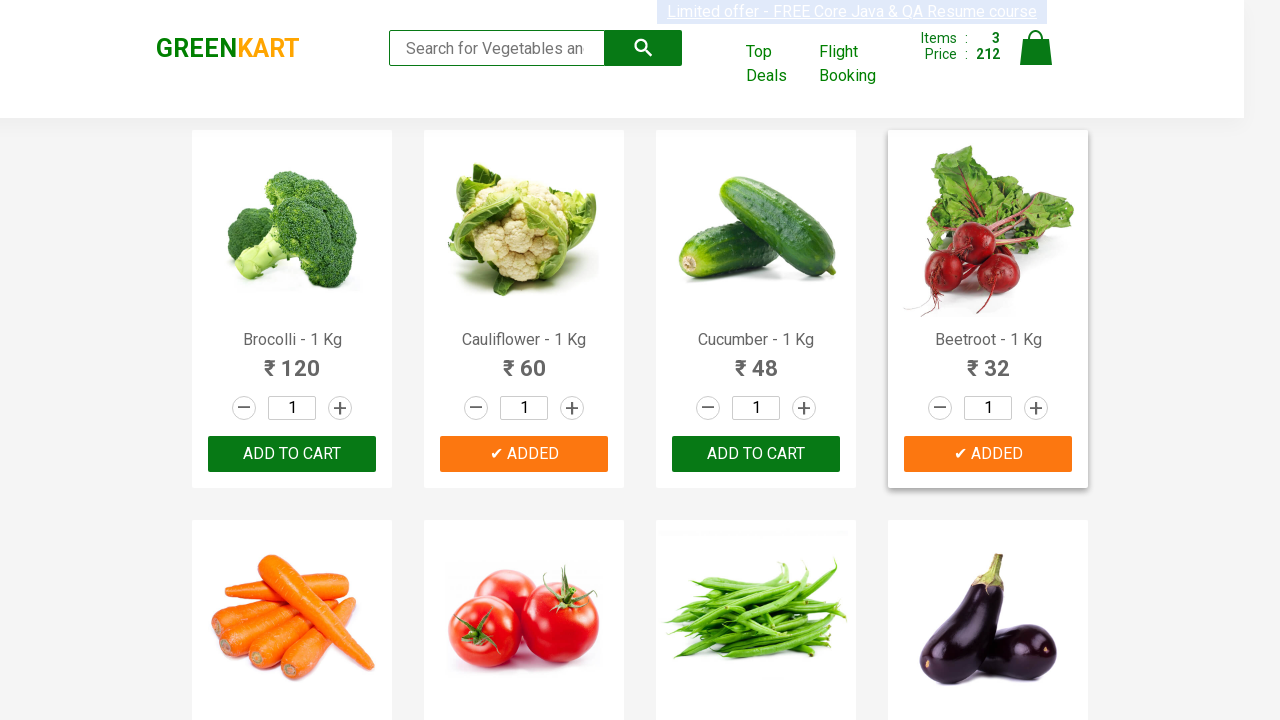

Retrieved text content from product #13
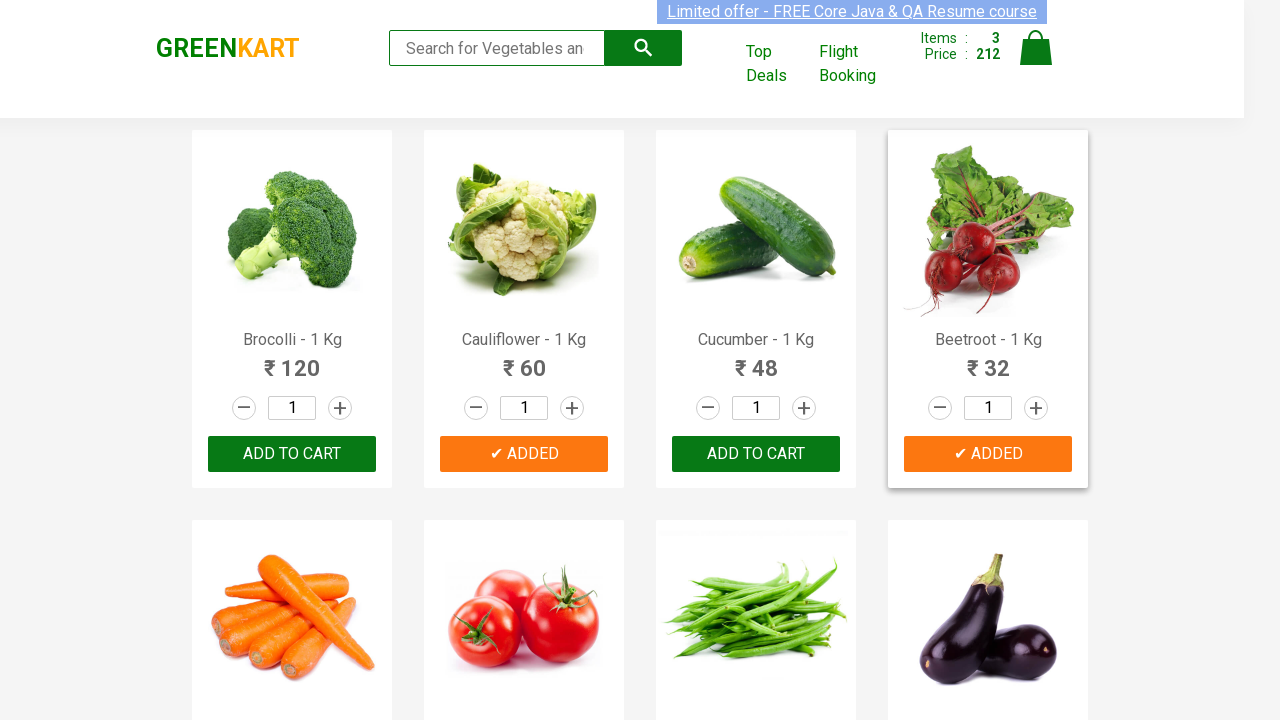

Retrieved text content from product #14
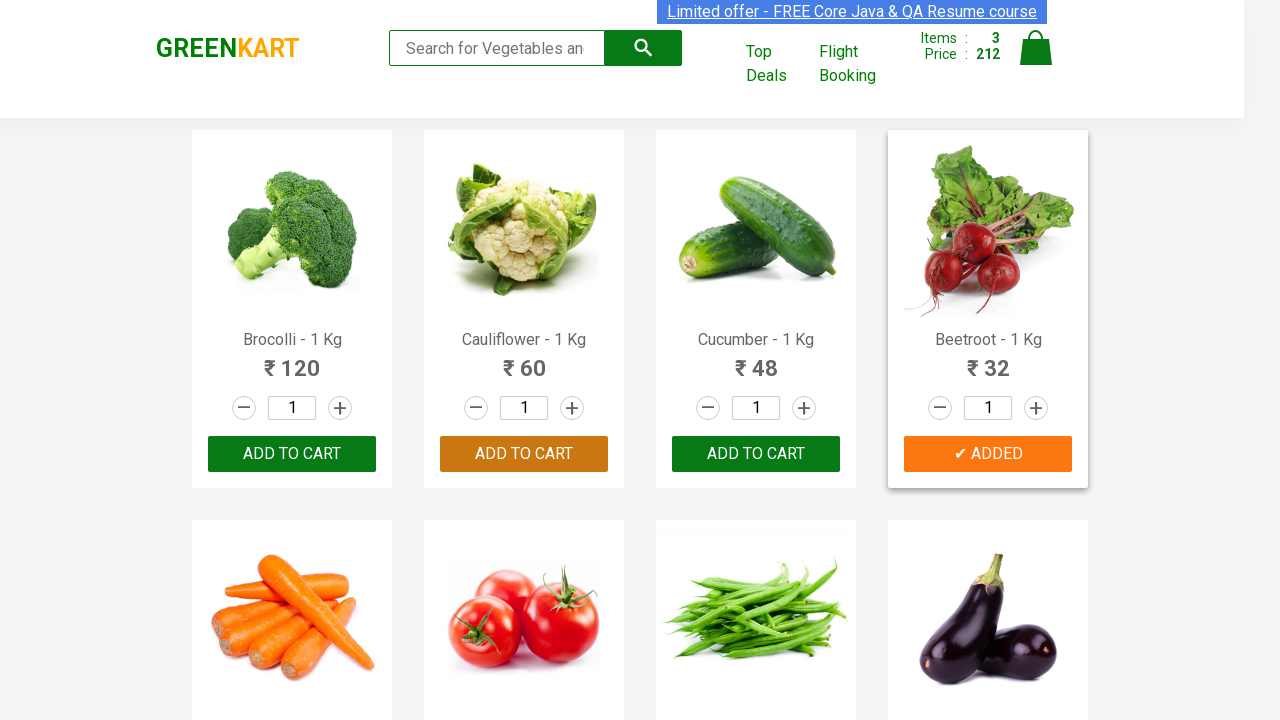

Retrieved text content from product #15
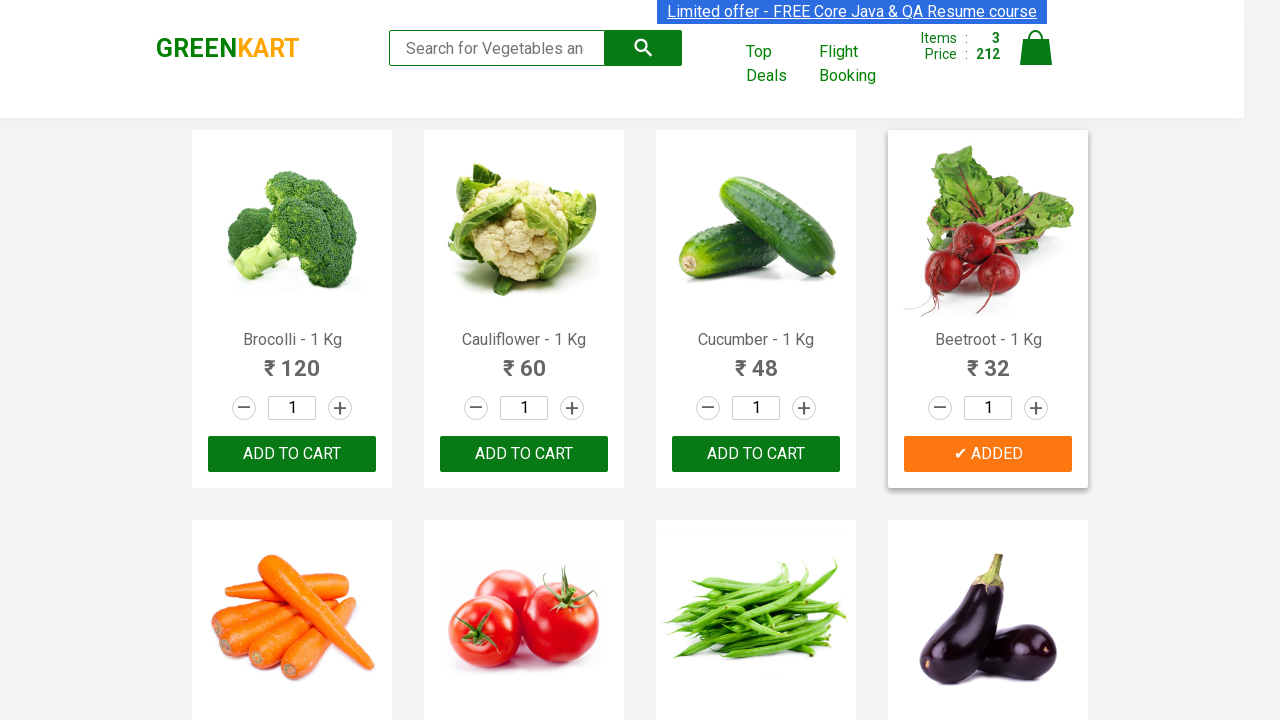

Retrieved text content from product #16
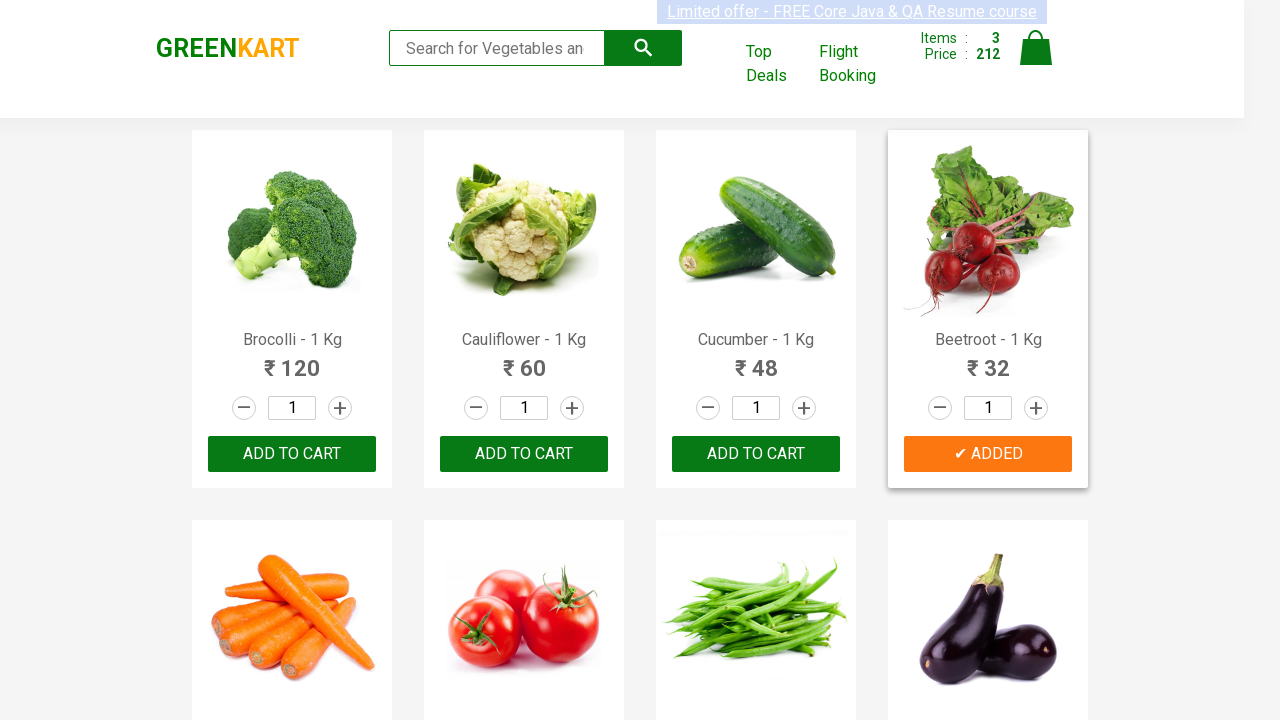

Retrieved text content from product #17
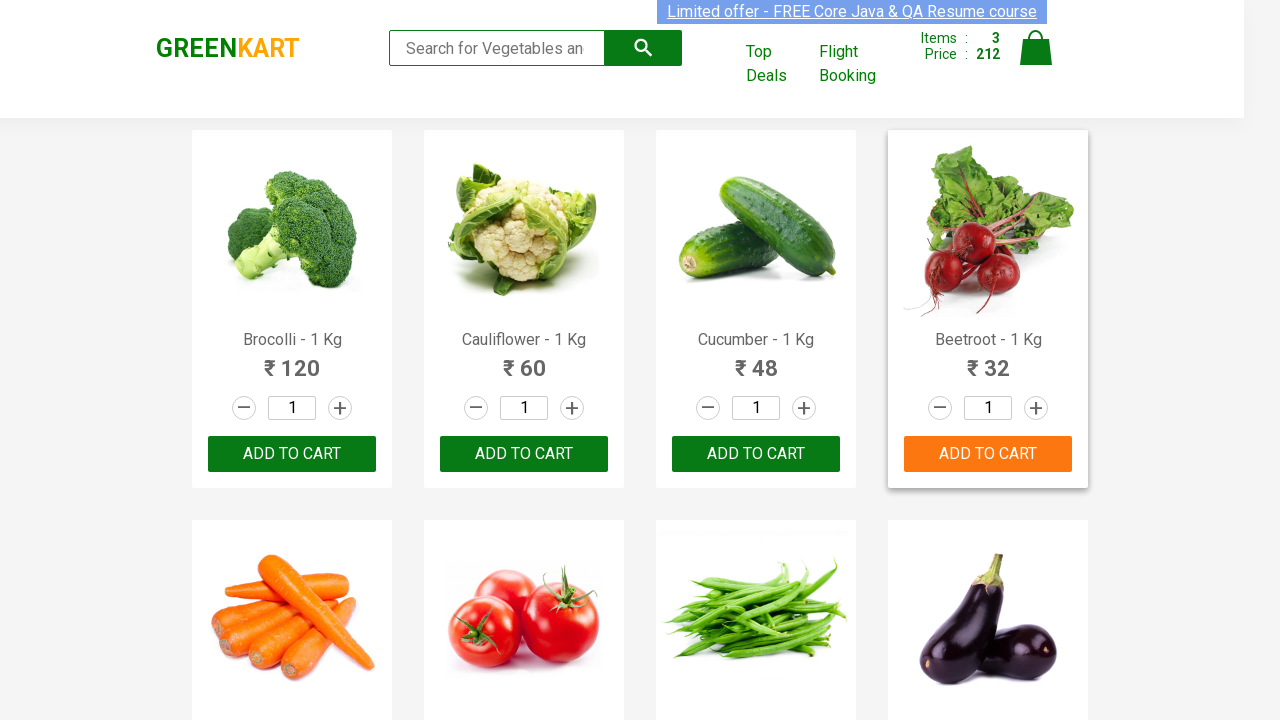

Retrieved text content from product #18
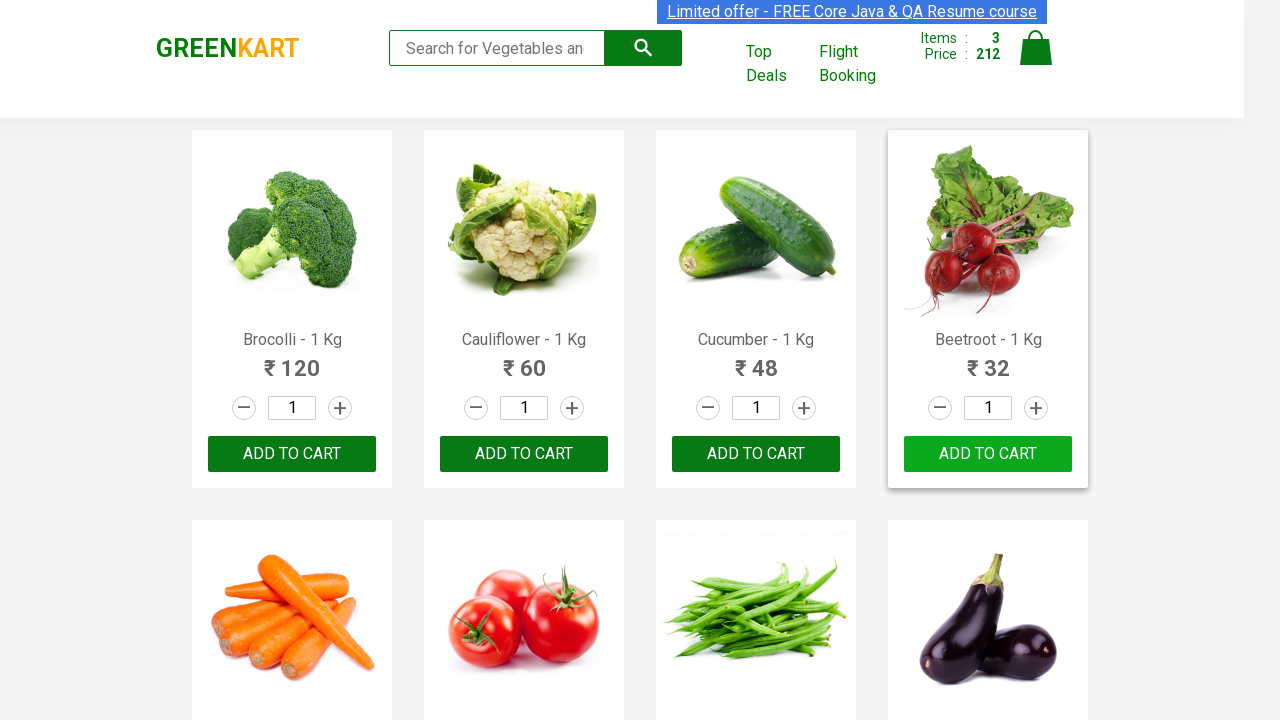

Retrieved text content from product #19
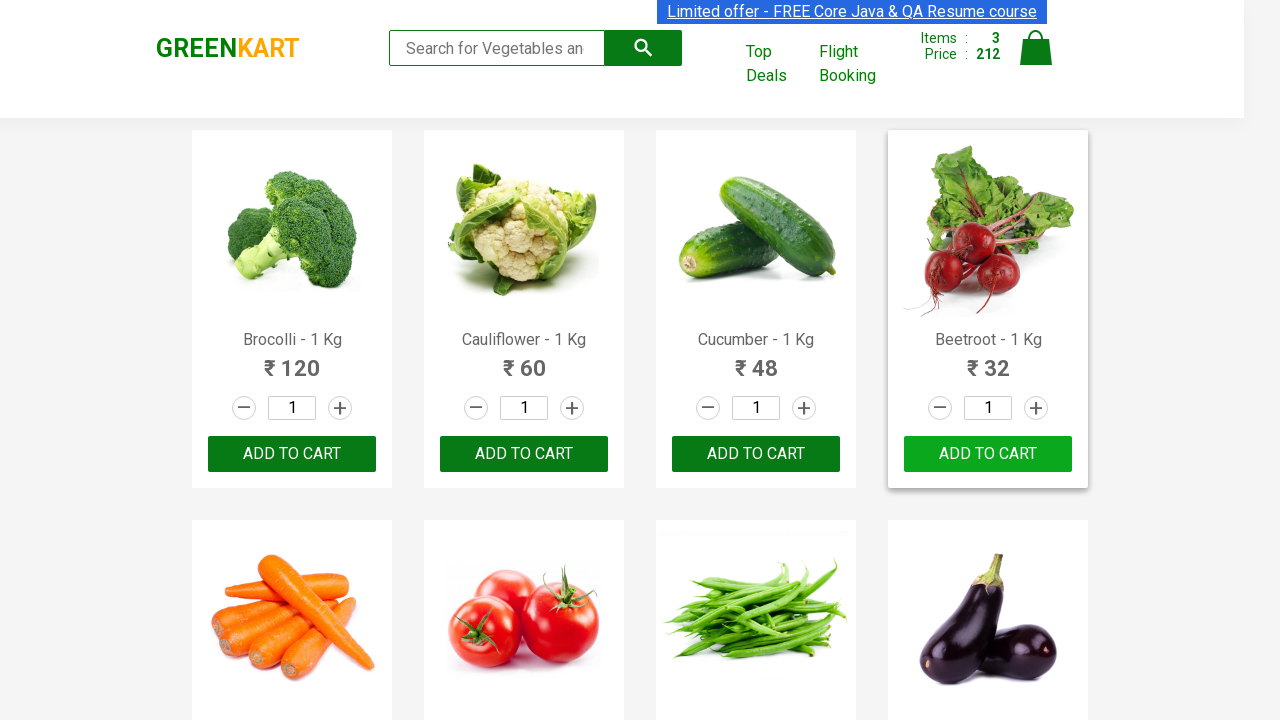

Retrieved text content from product #20
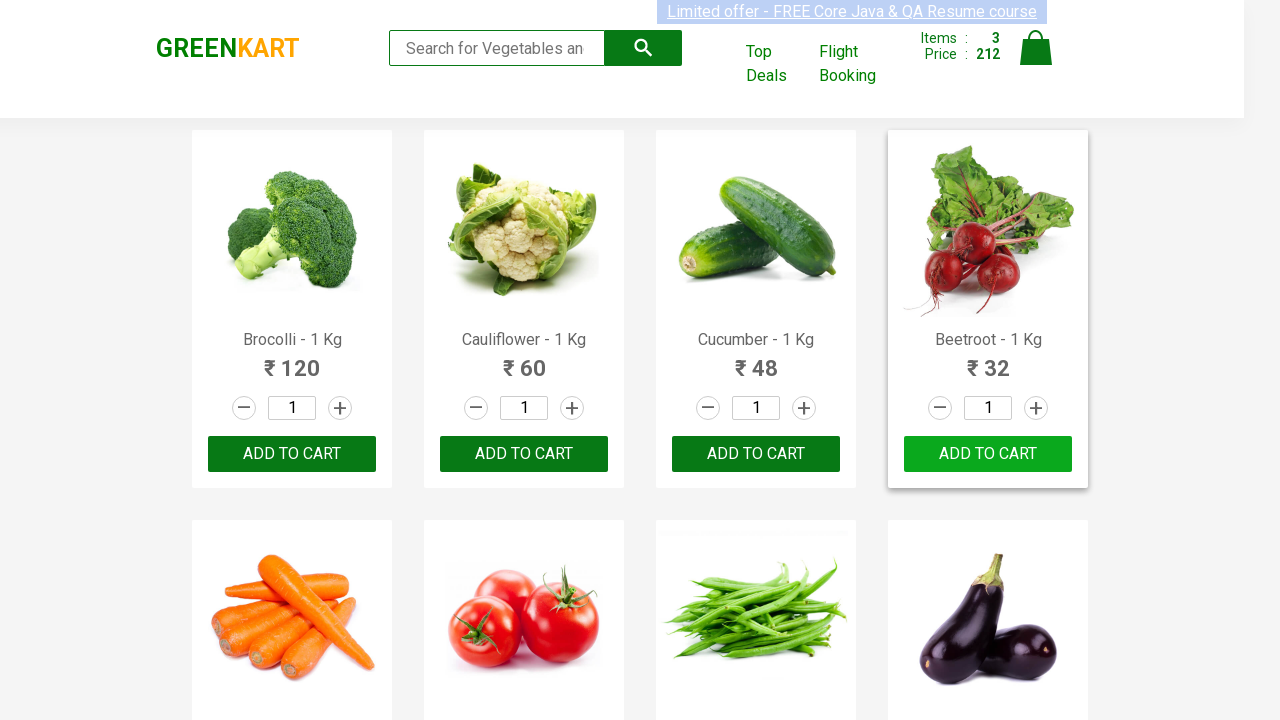

Retrieved text content from product #21
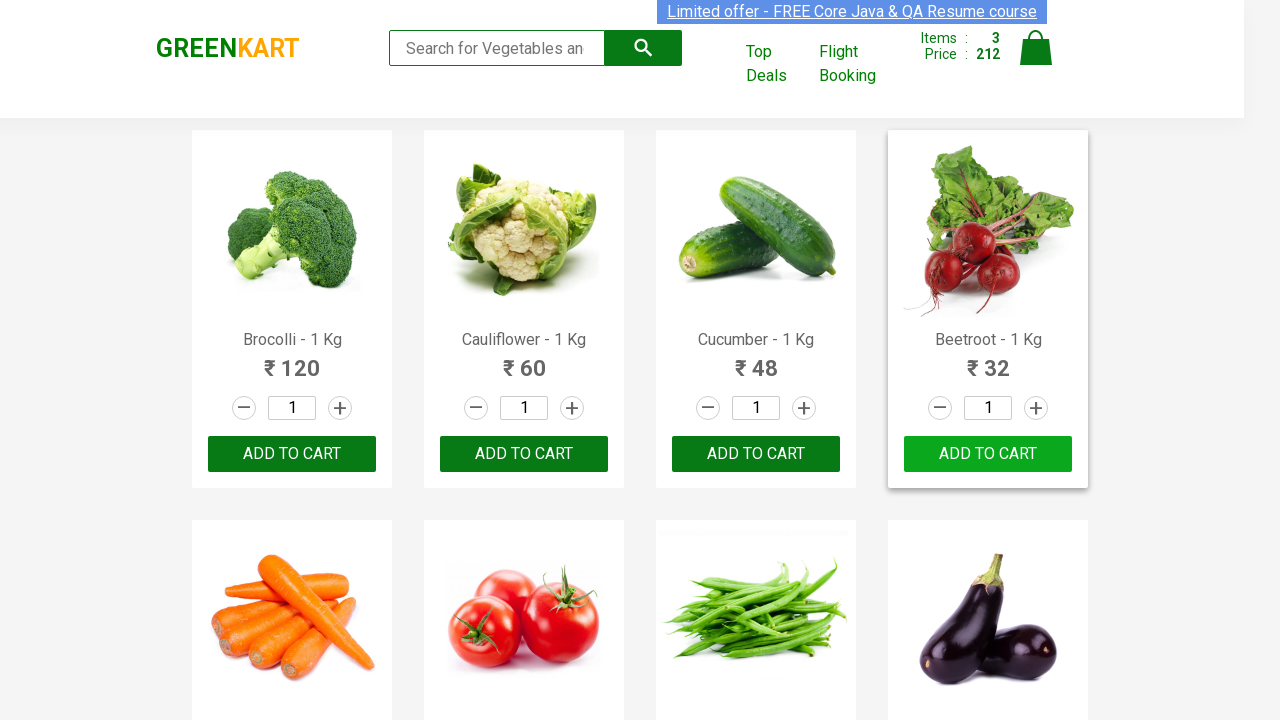

Retrieved text content from product #22
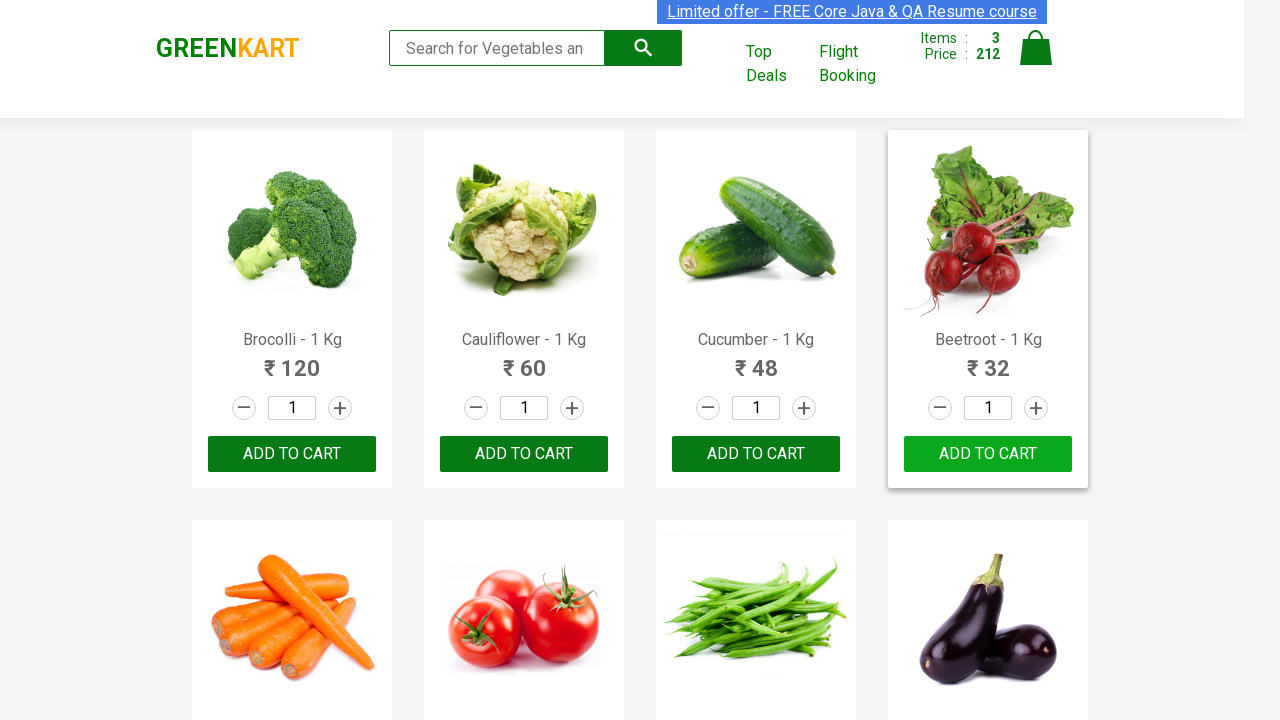

Retrieved text content from product #23
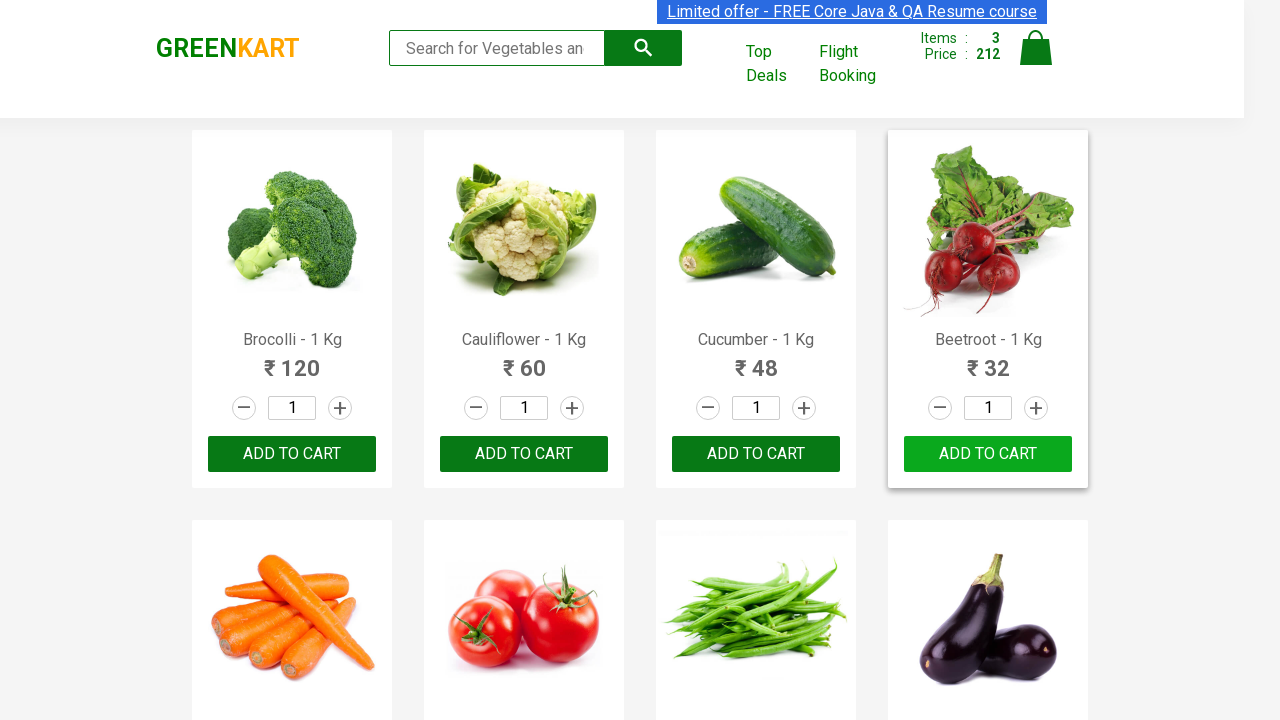

Retrieved text content from product #24
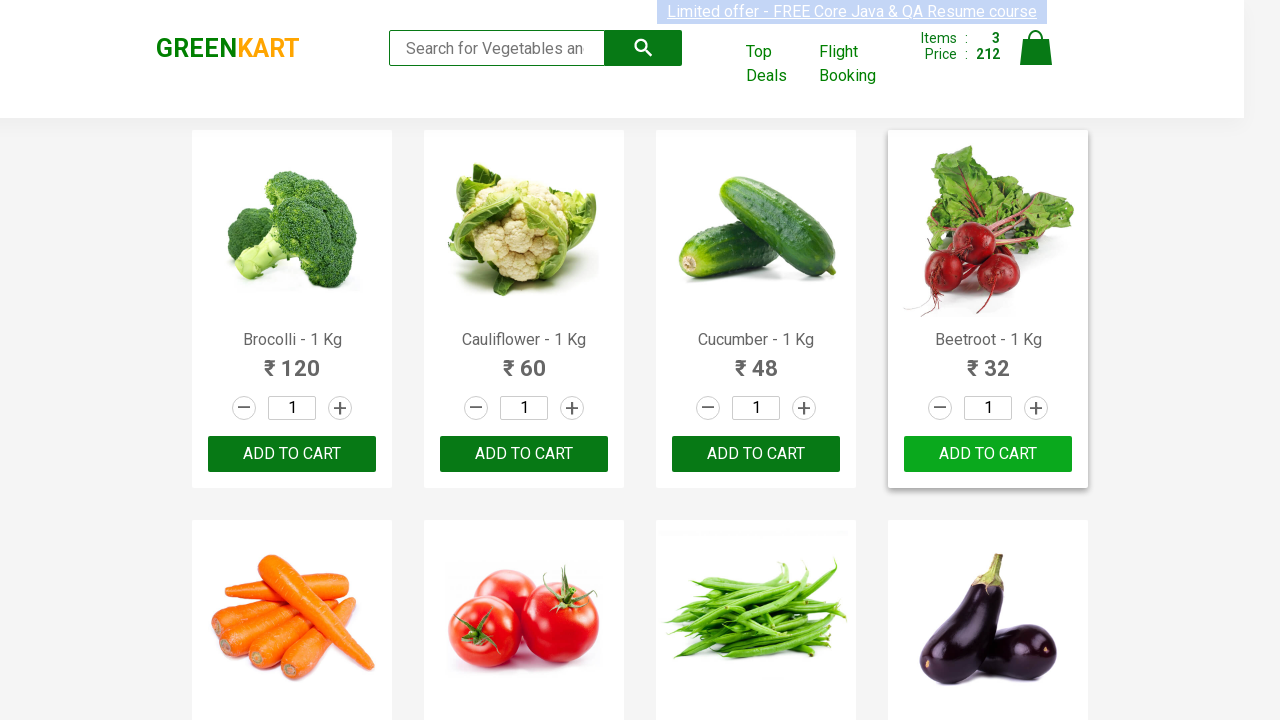

Retrieved text content from product #25
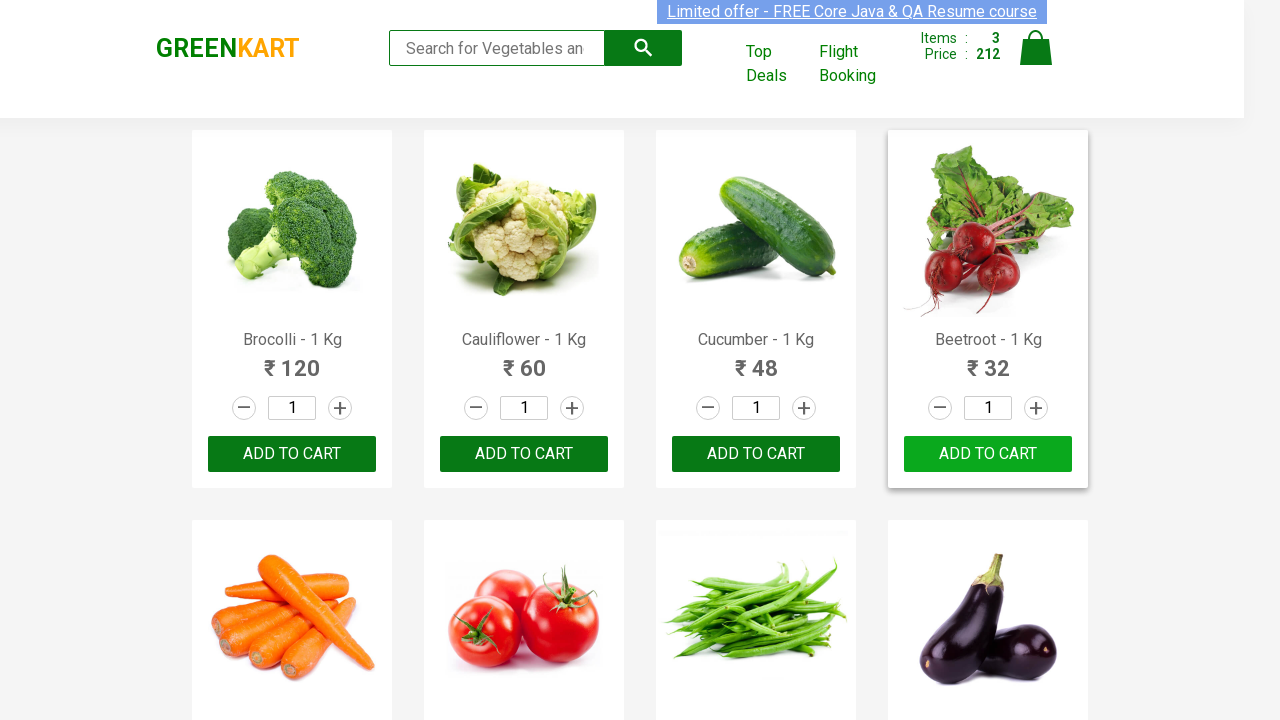

Retrieved text content from product #26
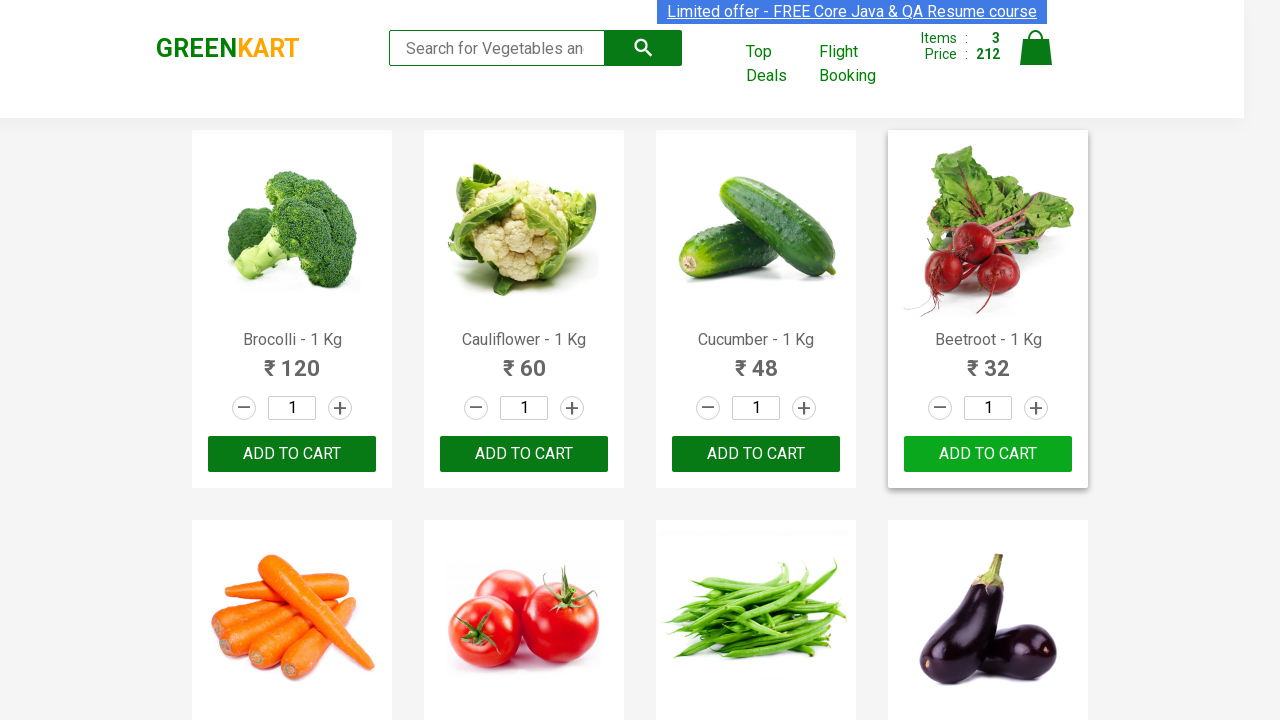

Retrieved text content from product #27
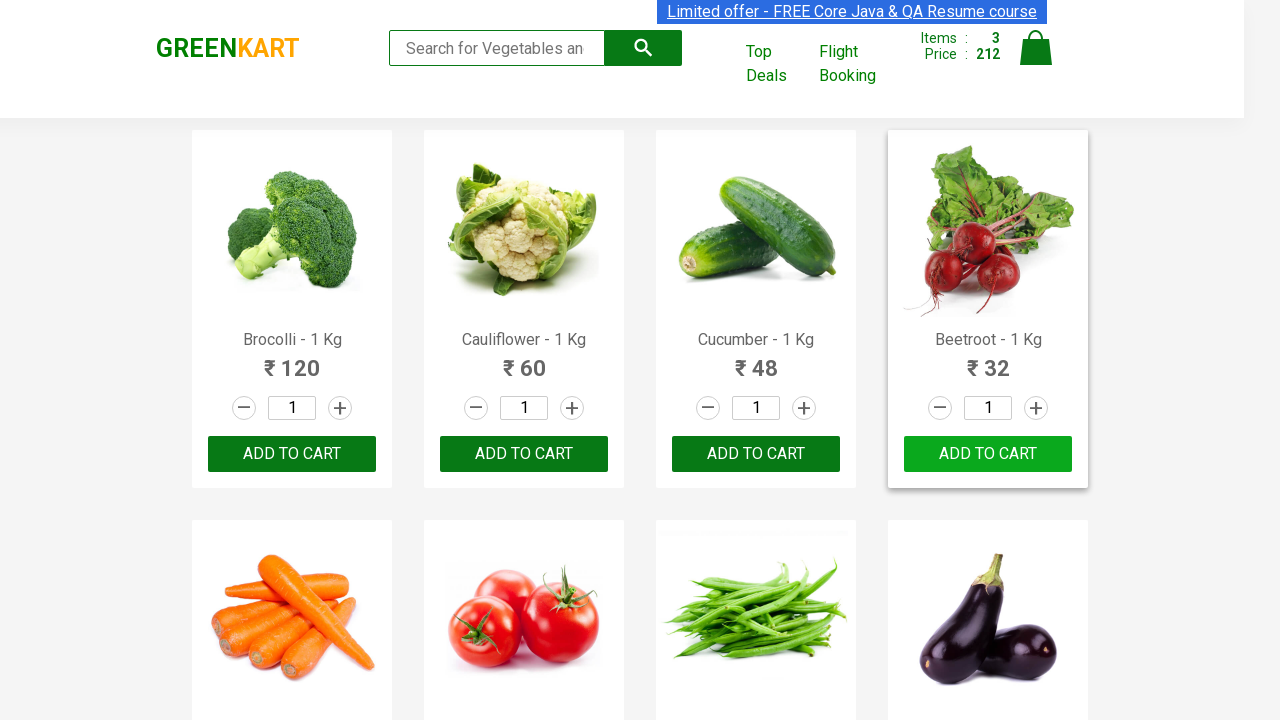

Retrieved text content from product #28
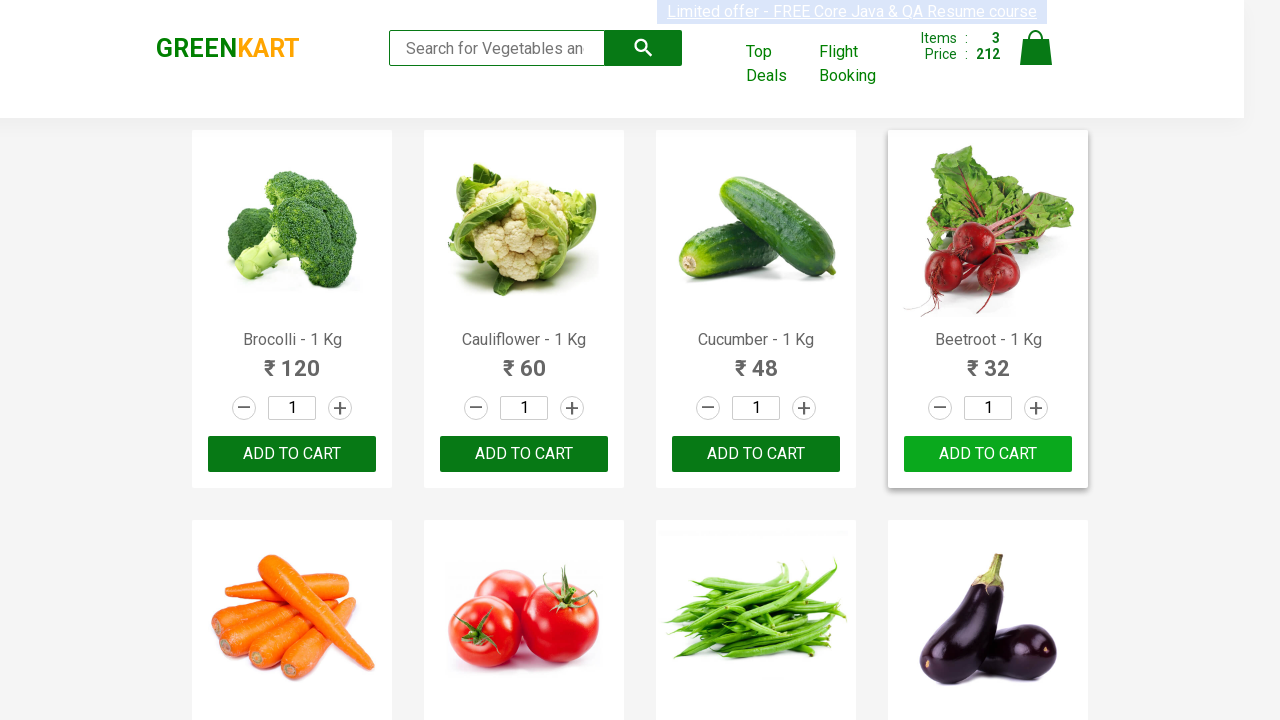

Retrieved text content from product #29
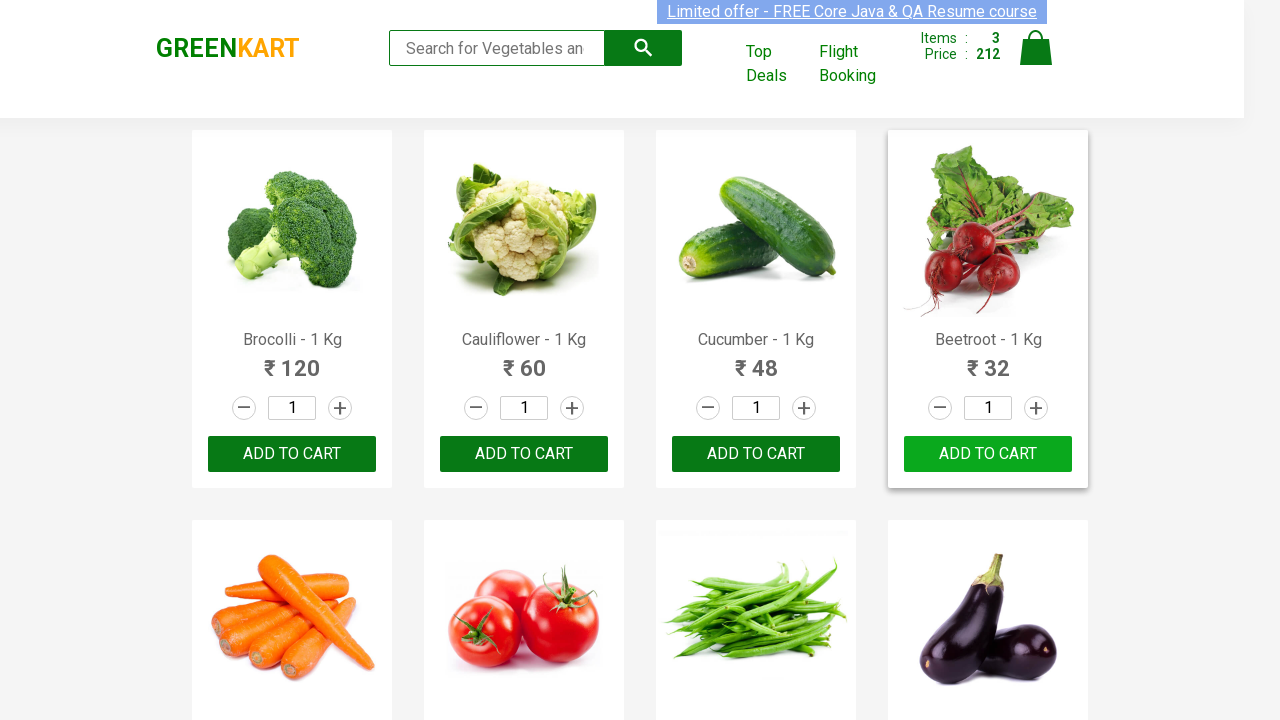

Retrieved text content from product #30
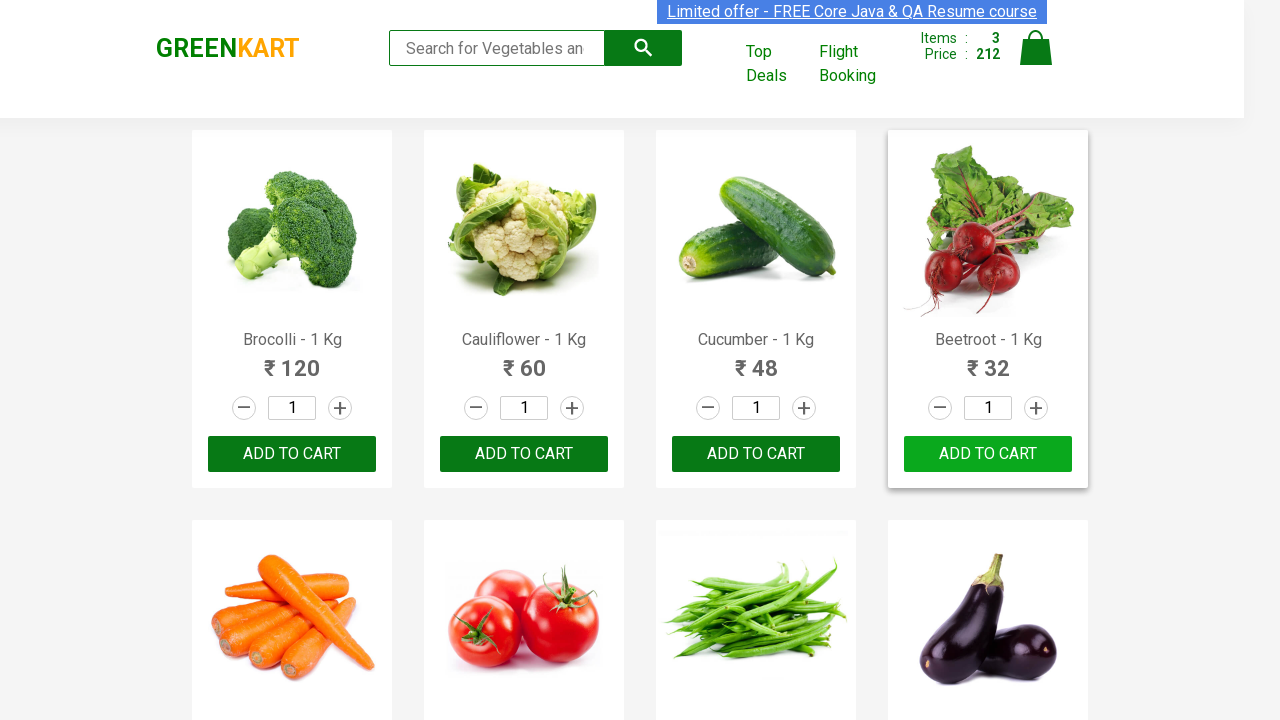

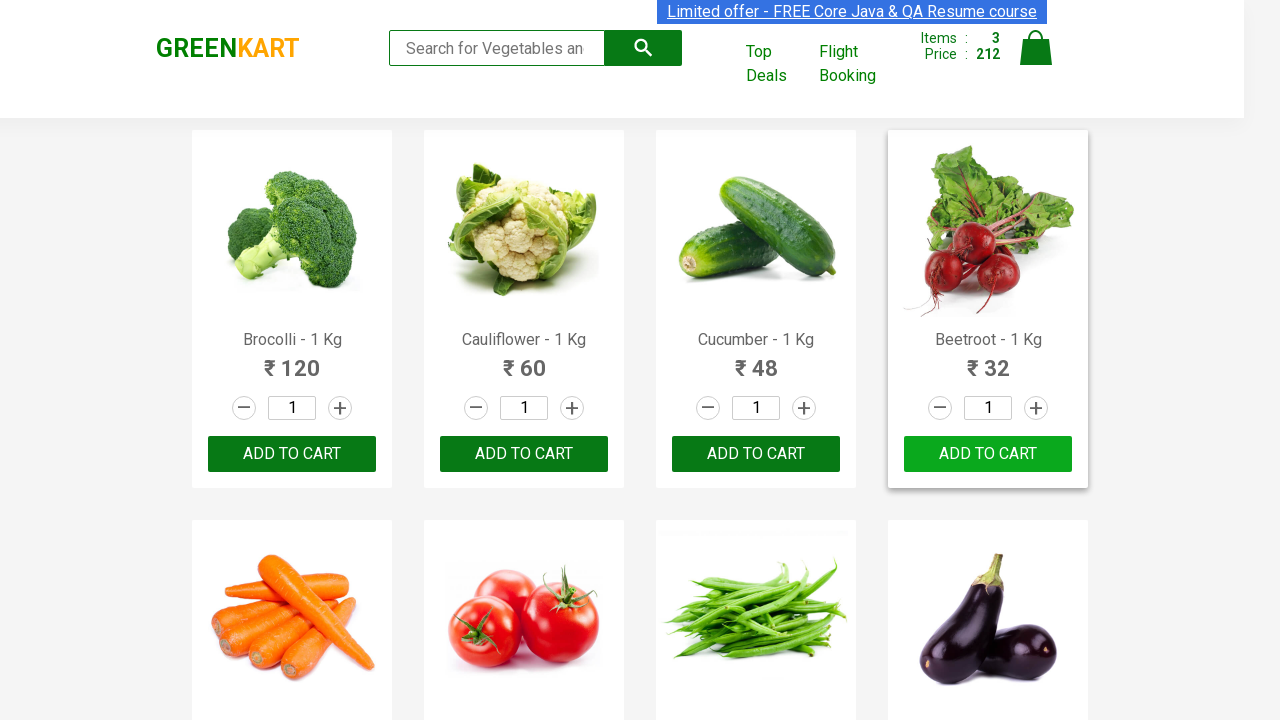